Tests form interaction on W3Schools by filling in the first name field, clicking the last name field, and submitting the form using DOM traversal to find the submit button.

Starting URL: https://www.w3schools.com/html/html_forms.asp

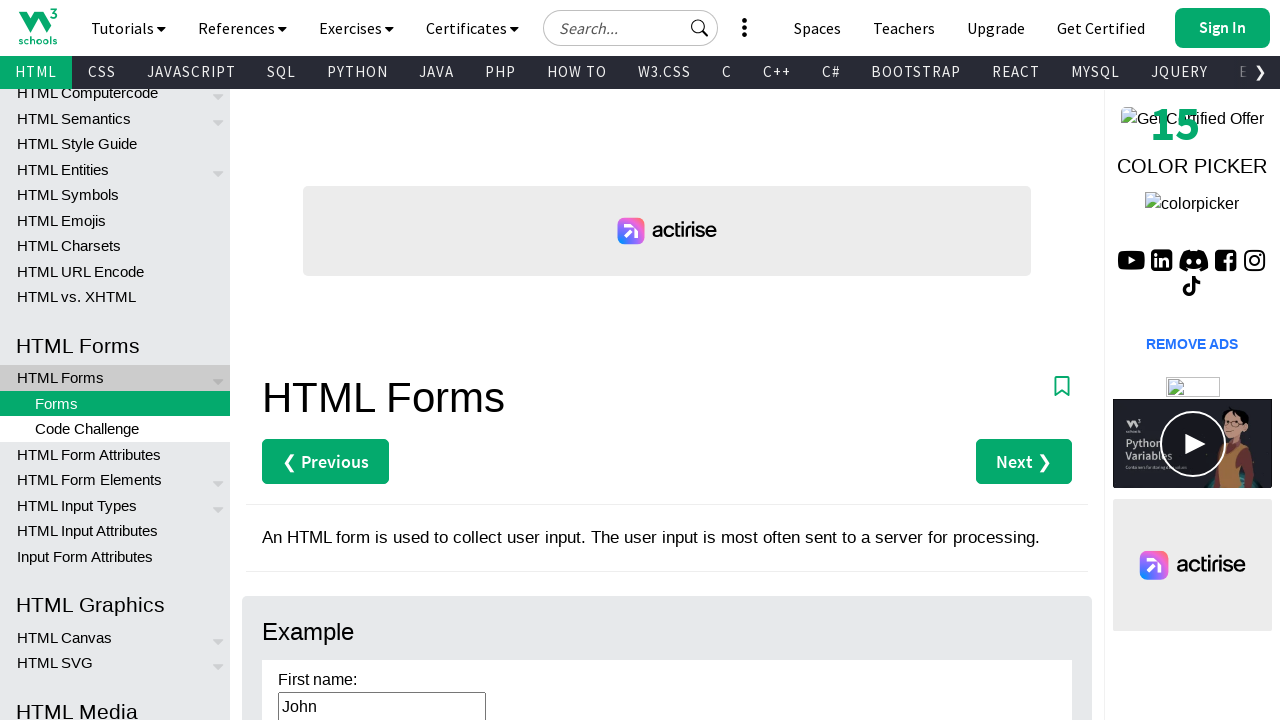

First name field became visible
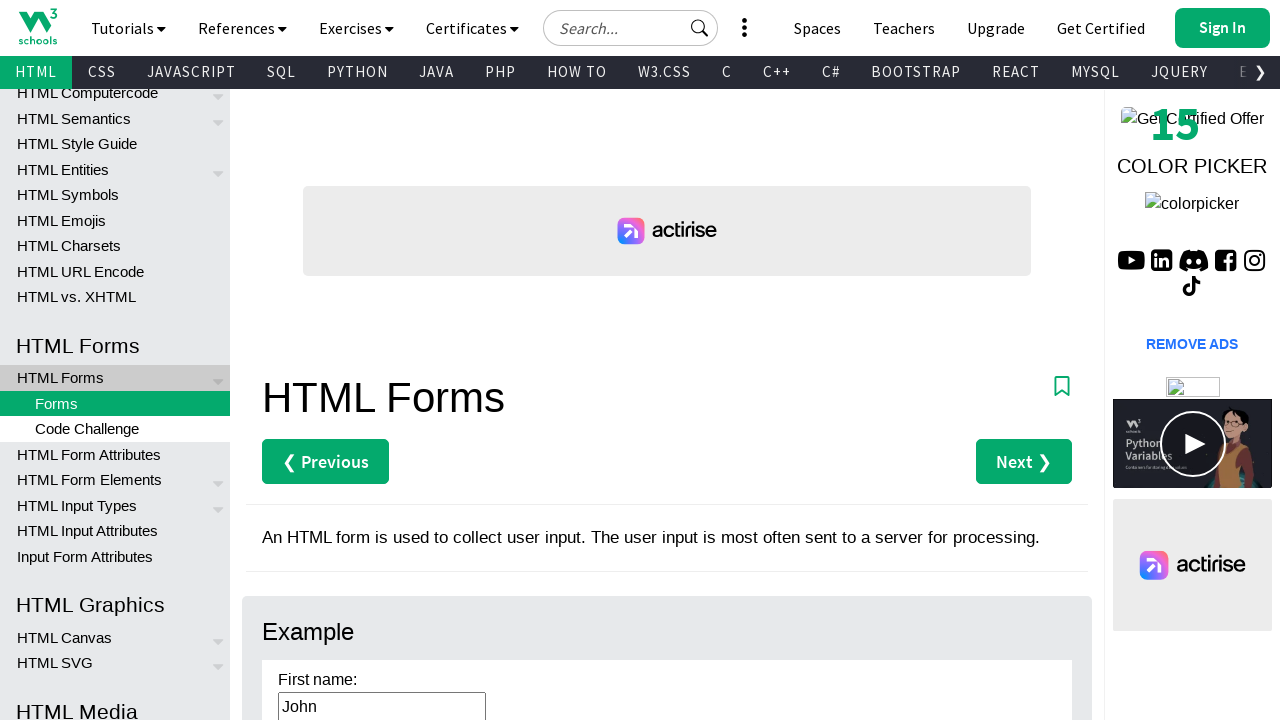

Filled first name field with 'Data' on #fname
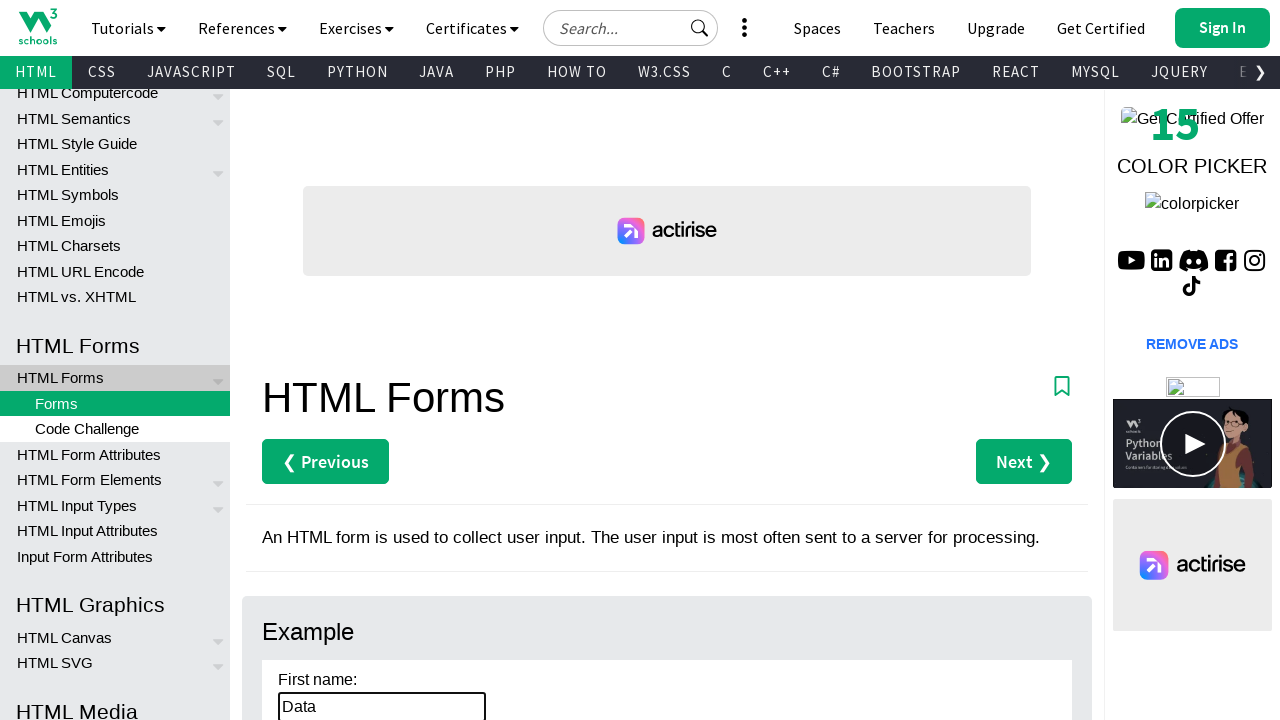

Clicked on last name field at (382, 360) on #lname
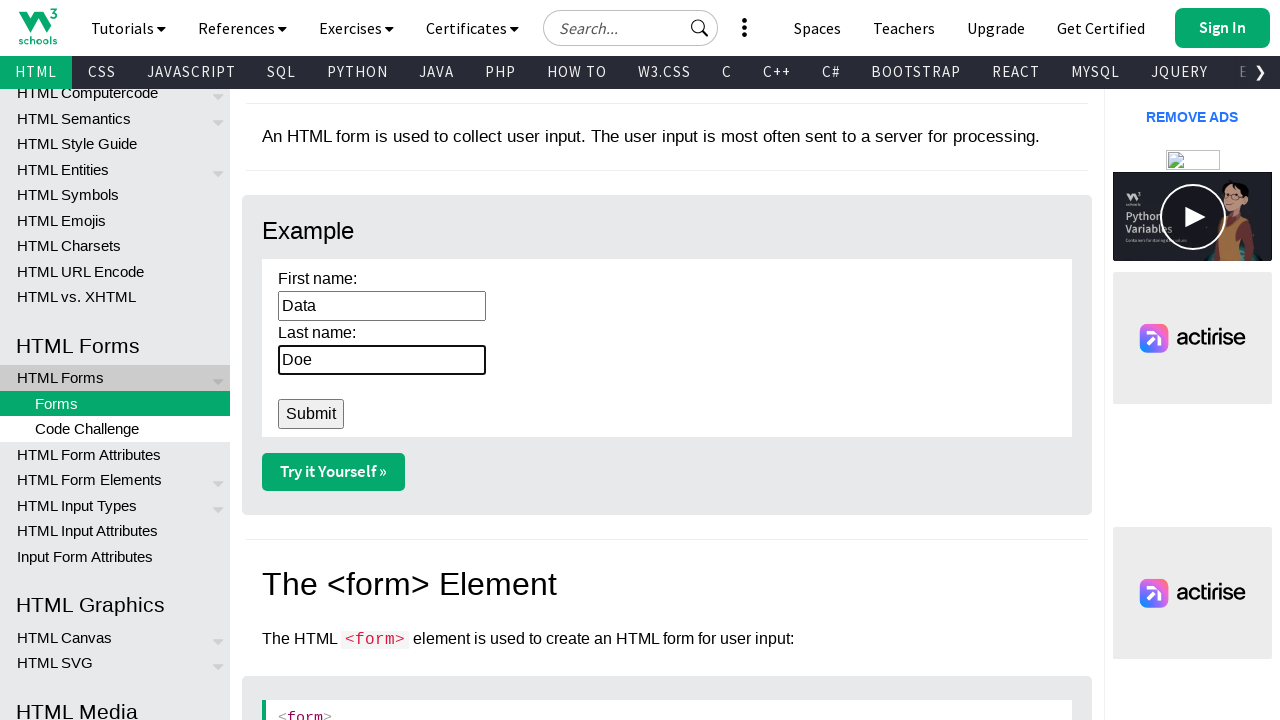

Clicked submit button to submit the form at (311, 414) on input[type='submit'][value='Submit']
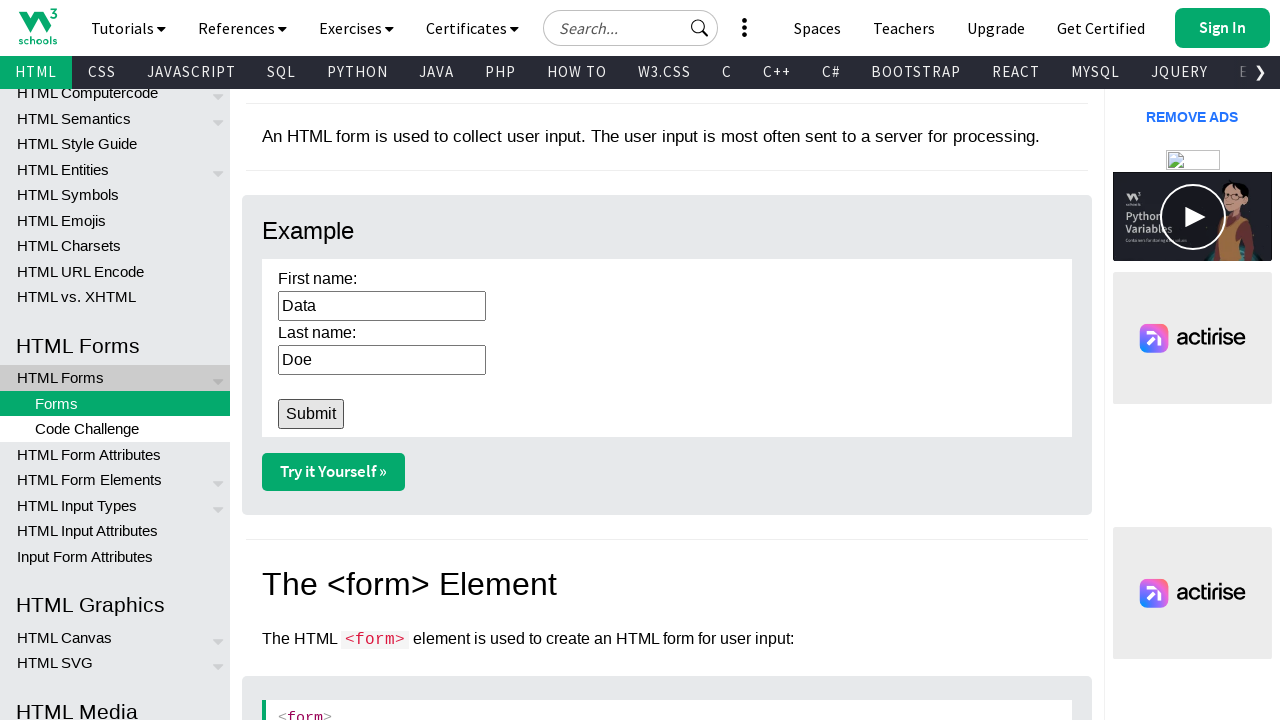

Form submission completed and page settled
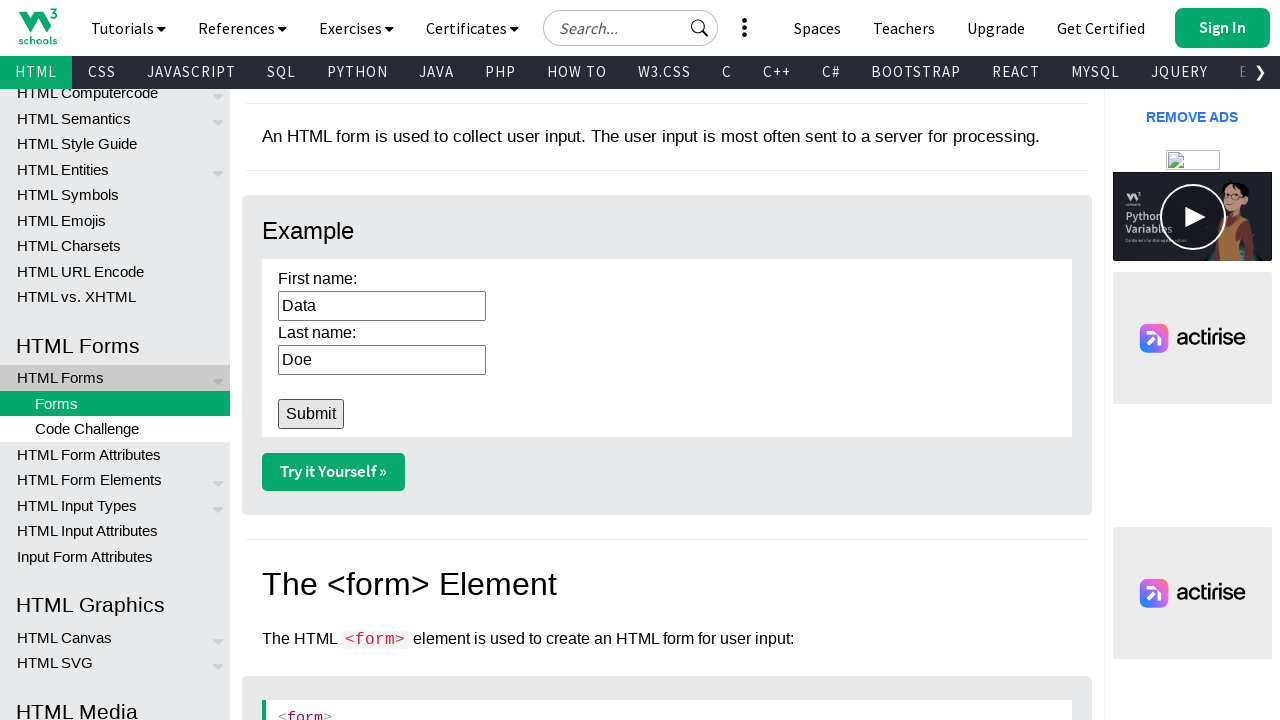

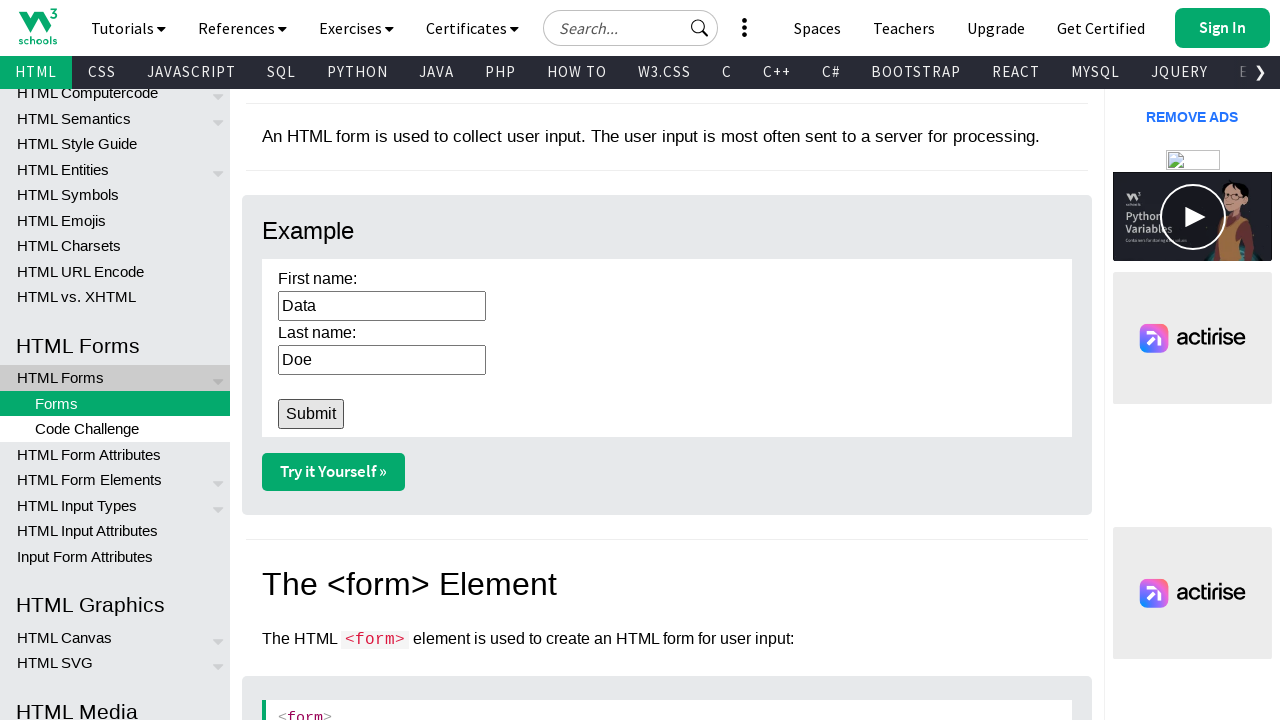